Tests dropdown selection functionality by navigating to the dropdown page, selecting Option 1, verifying selection, refreshing the page, then selecting Option 2 and verifying that selection.

Starting URL: http://the-internet.herokuapp.com

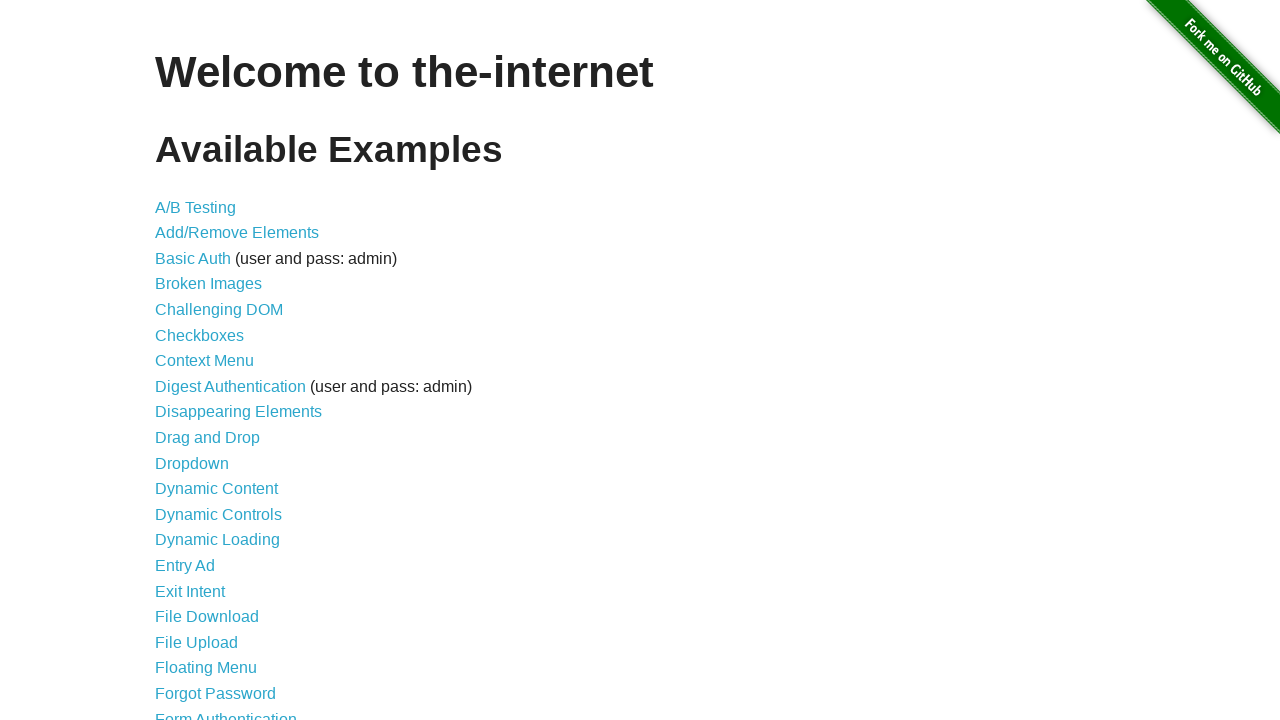

Clicked on Dropdown link to navigate to dropdown page at (192, 463) on text=Dropdown
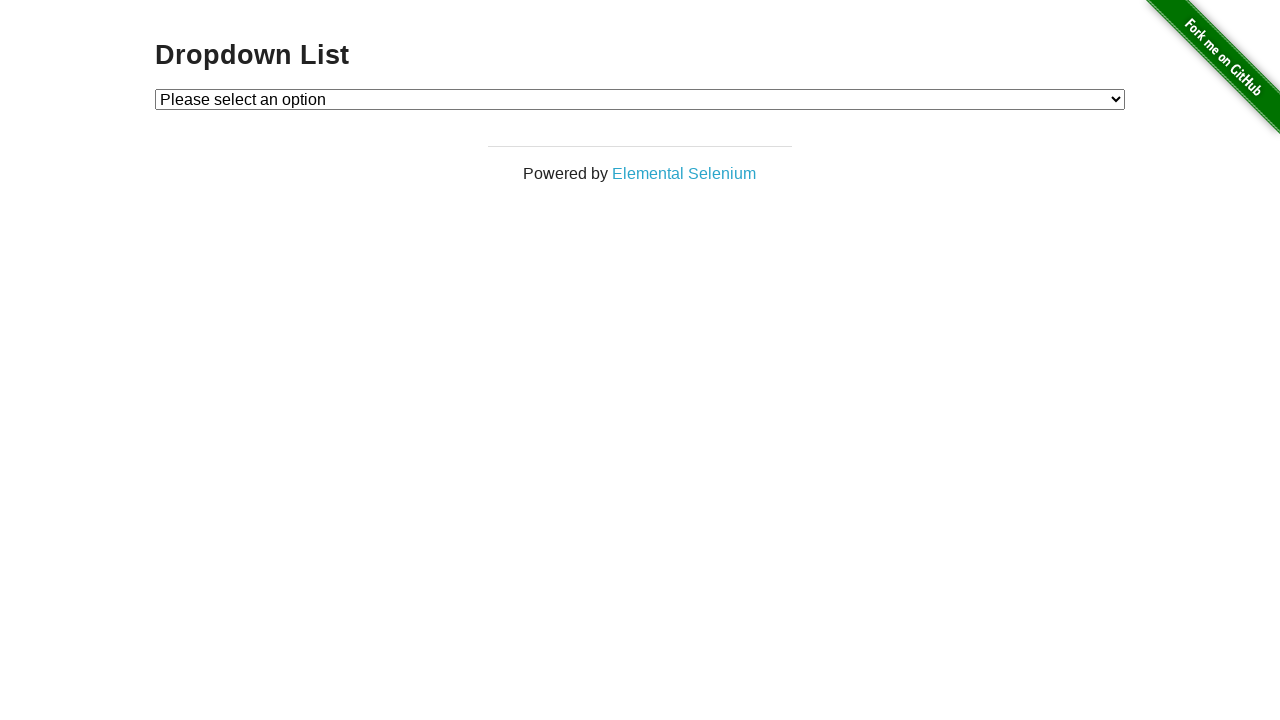

Selected Option 1 from the dropdown on #dropdown
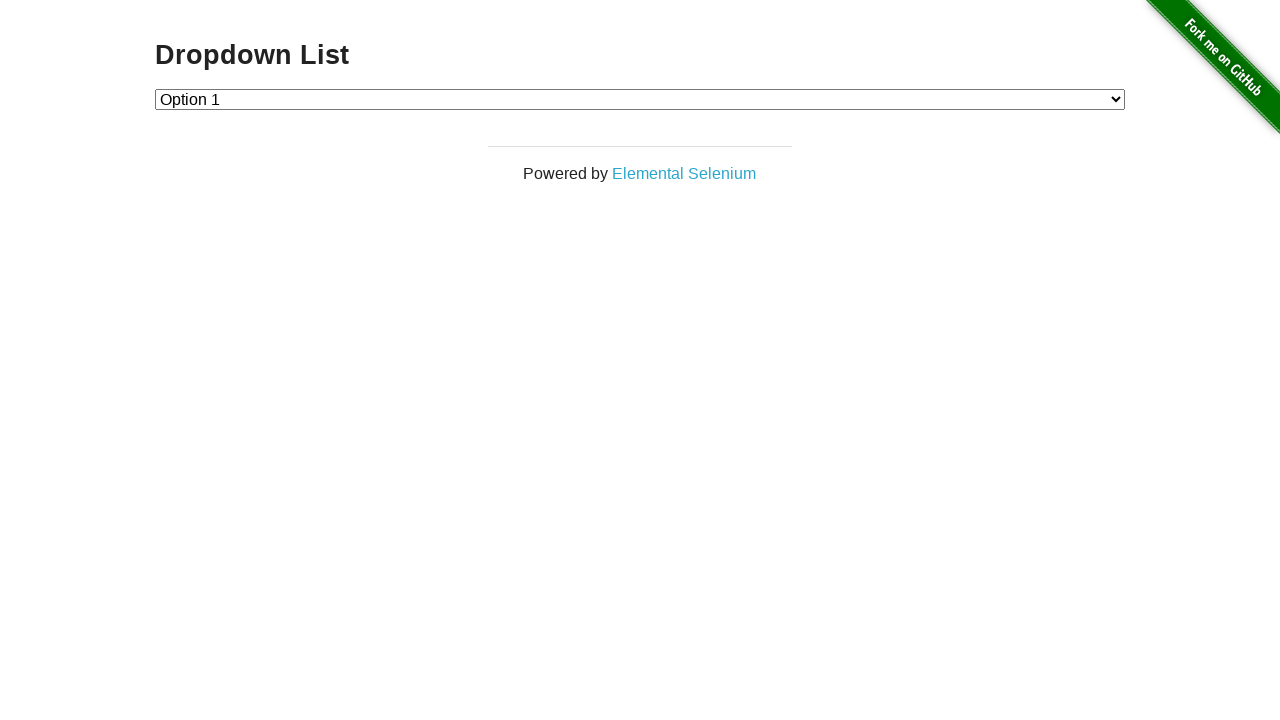

Located Option 1 element in dropdown
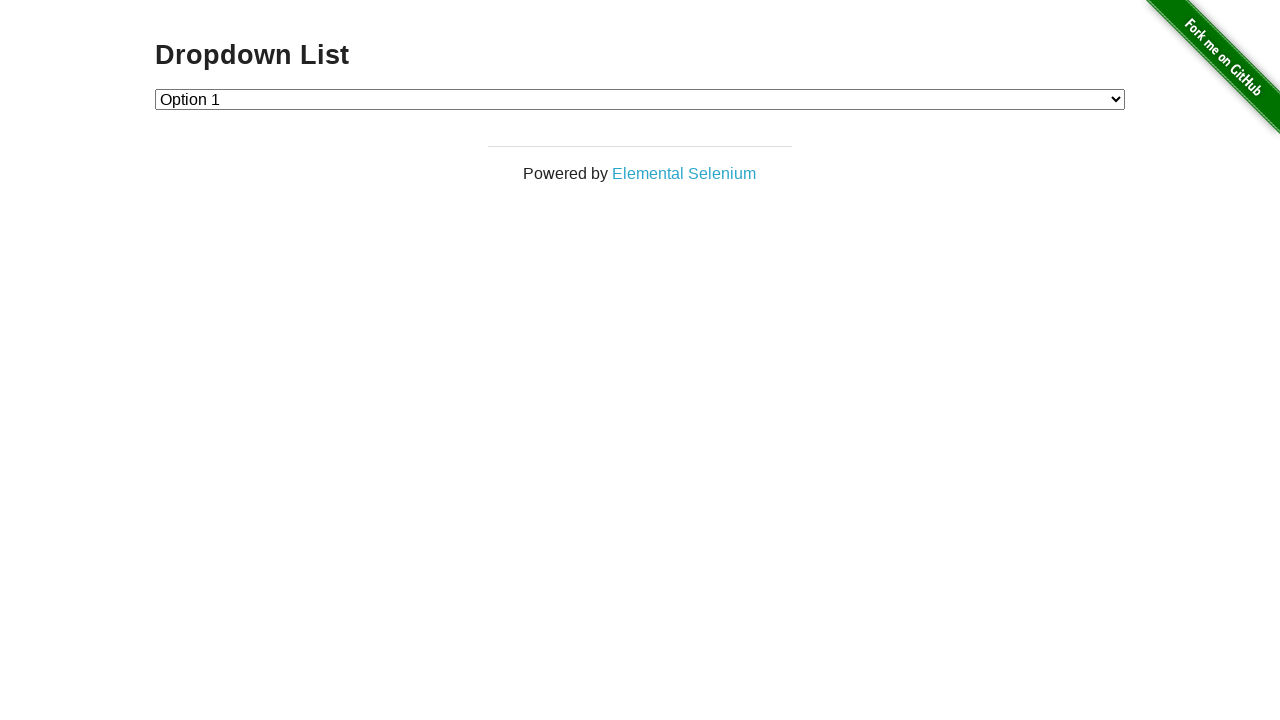

Verified that Option 1 is selected
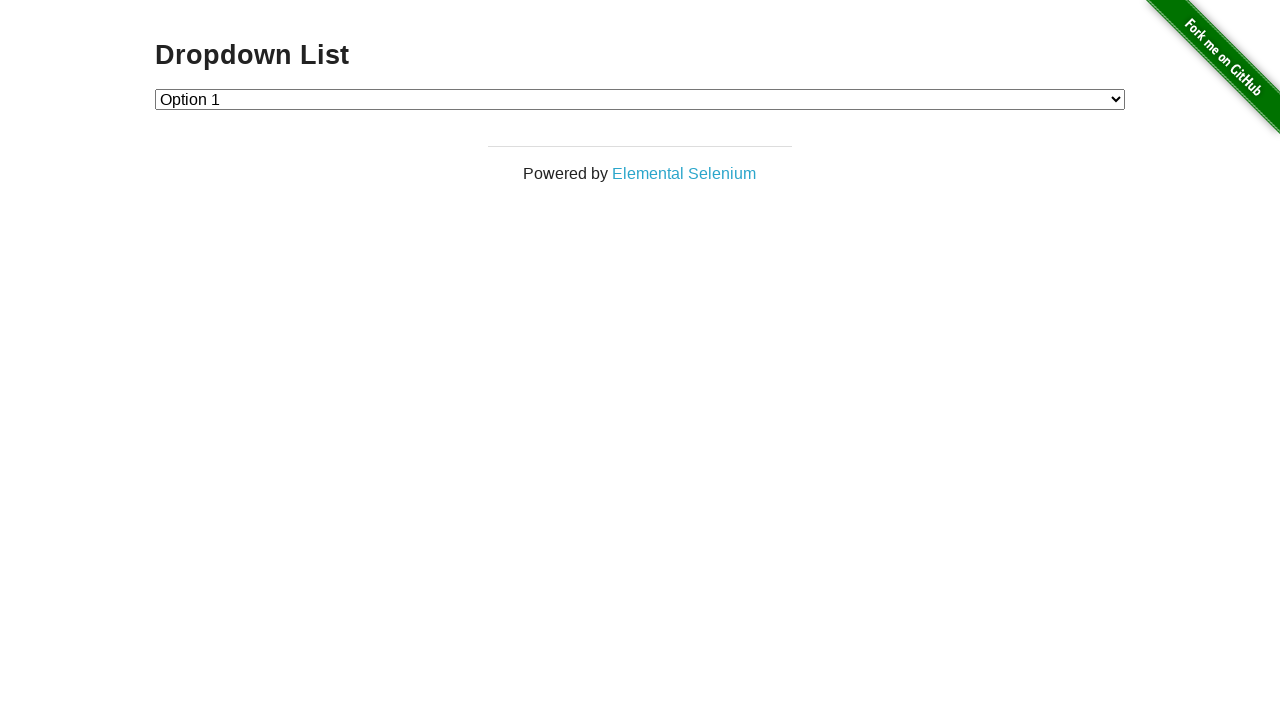

Refreshed the page
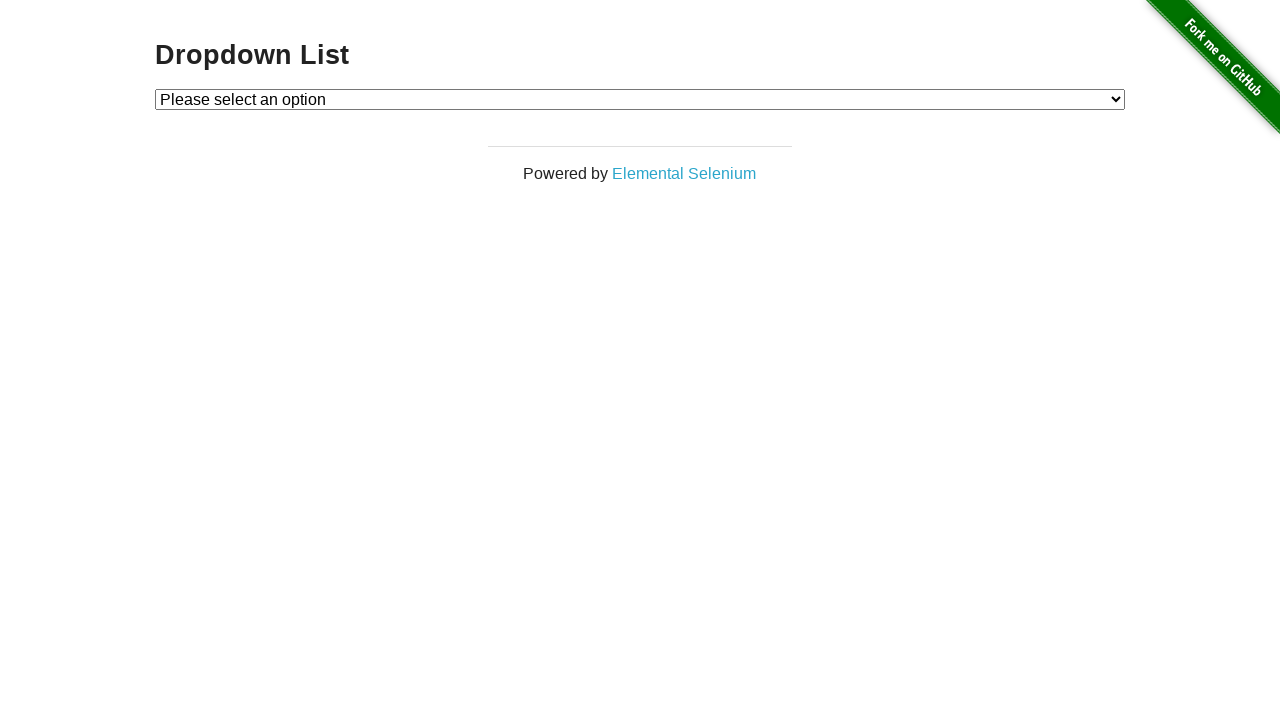

Selected Option 2 from the dropdown on #dropdown
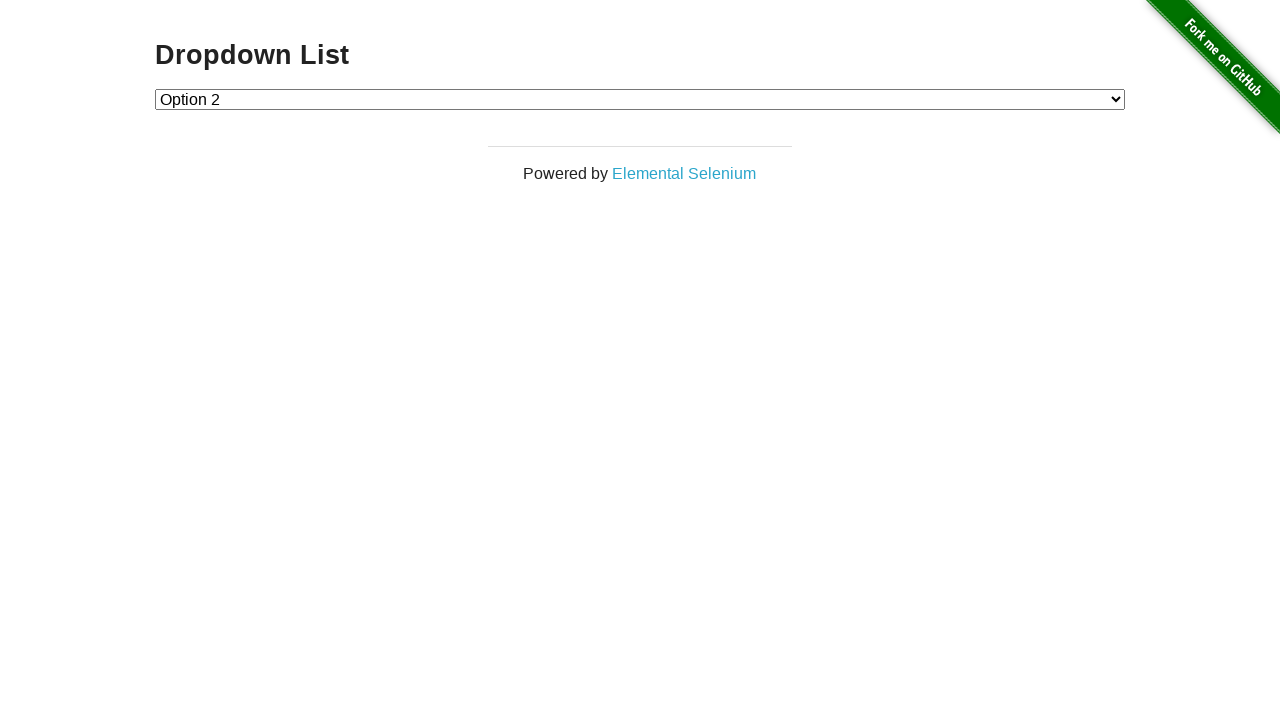

Located Option 2 element in dropdown
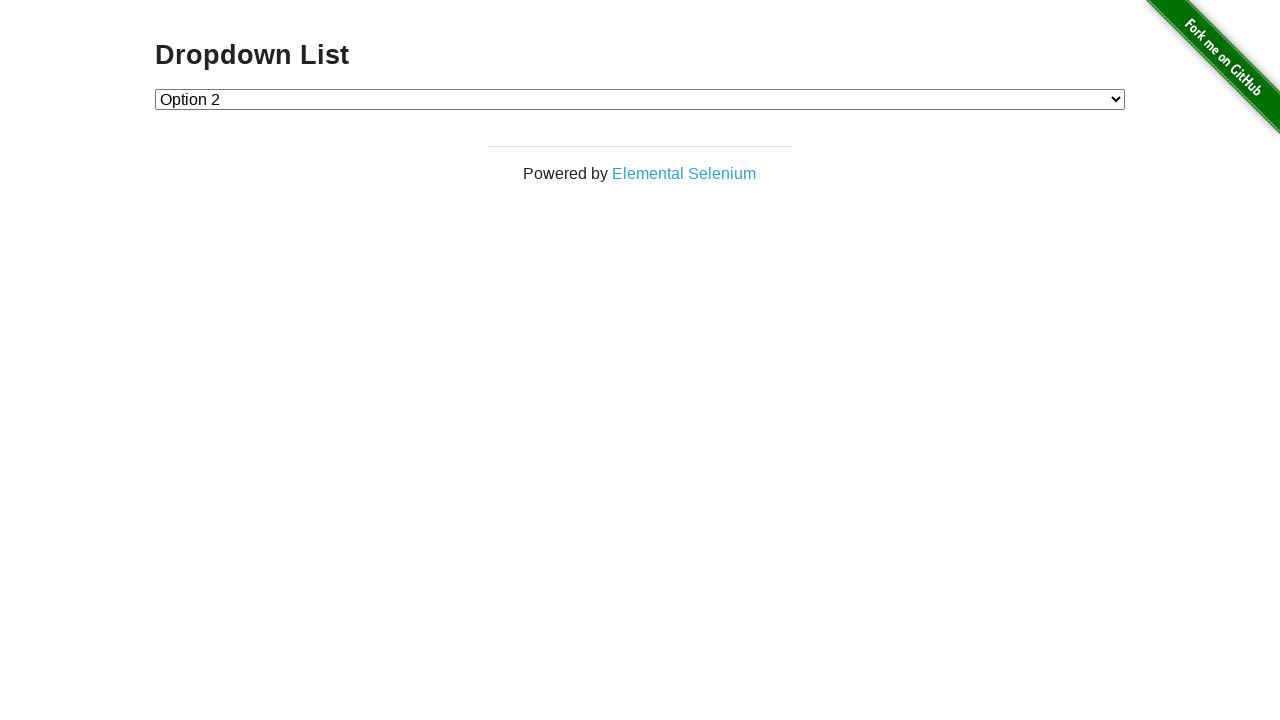

Verified that Option 2 is selected
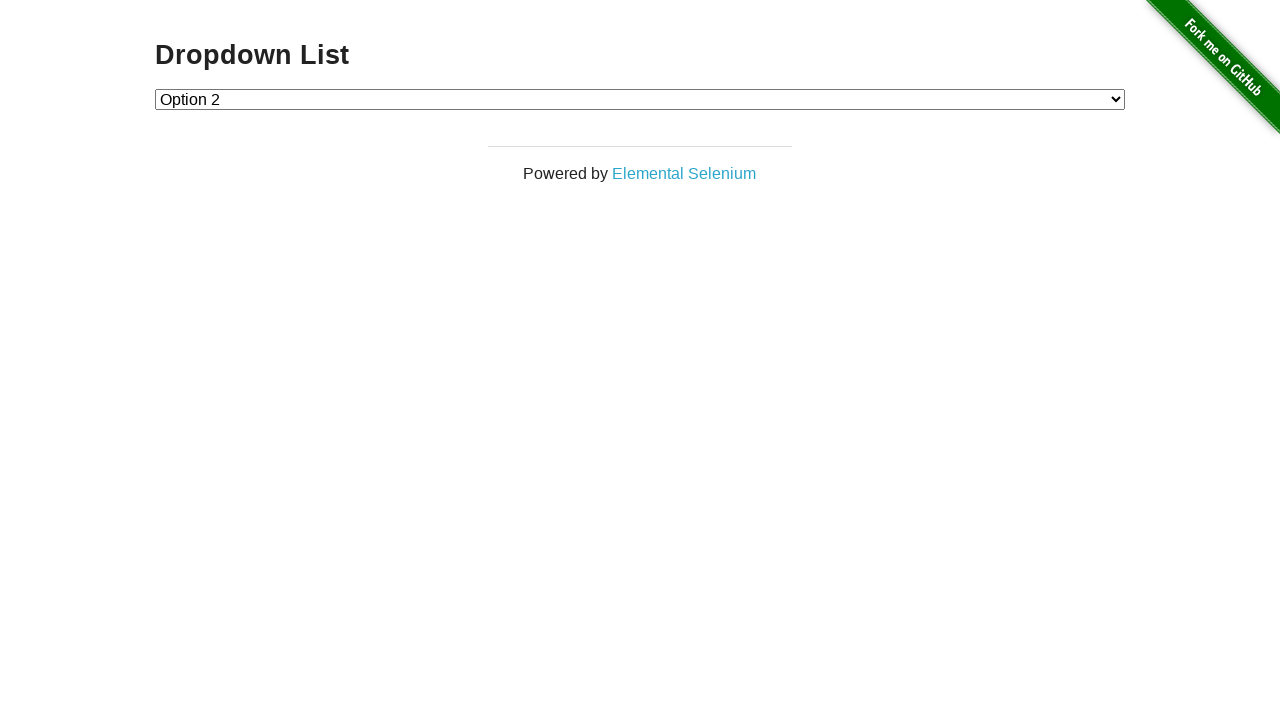

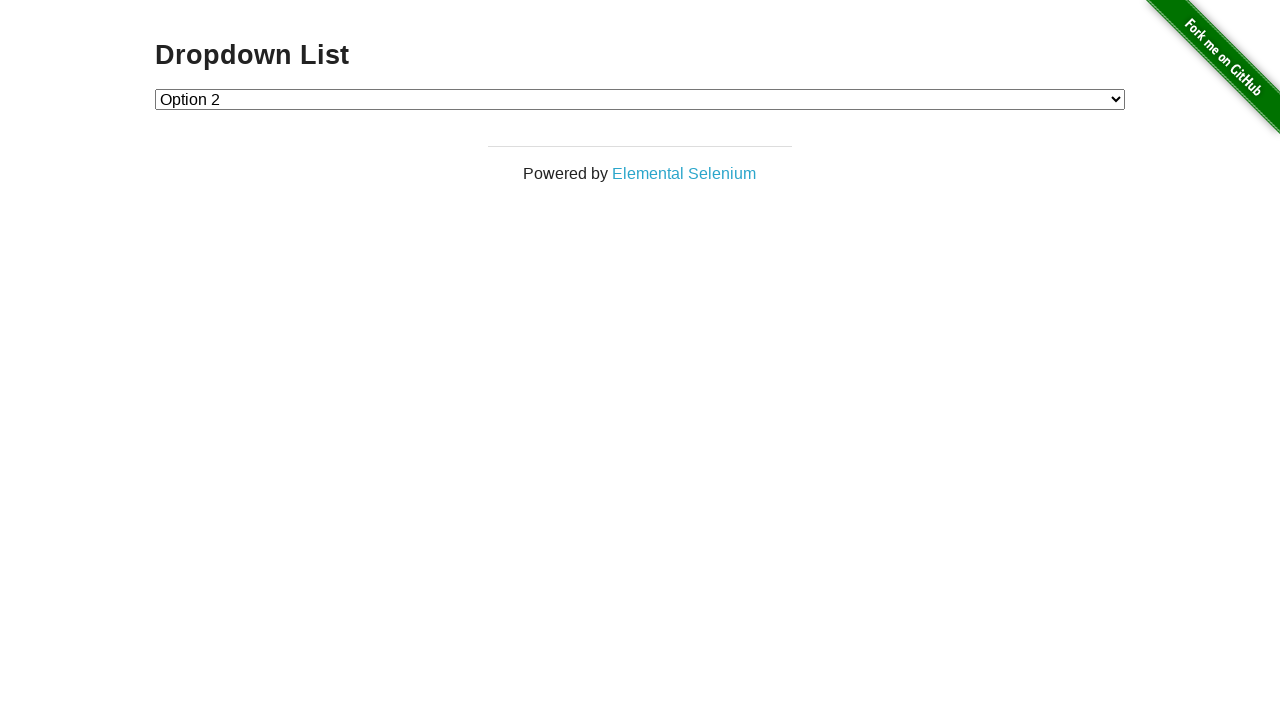